Tests payment form with a MasterCard that gets declined by issuing bank

Starting URL: https://sandbox.cardpay.com/MI/cardpayment2.html?orderXml=PE9SREVSIFdBTExFVF9JRD0nODI5OScgT1JERVJfTlVNQkVSPSc0NTgyMTEnIEFNT1VOVD0nMjkxLjg2JyBDVVJSRU5DWT0nRVVSJyAgRU1BSUw9J2N1c3RvbWVyQGV4YW1wbGUuY29tJz4KPEFERFJFU1MgQ09VTlRSWT0nVVNBJyBTVEFURT0nTlknIFpJUD0nMTAwMDEnIENJVFk9J05ZJyBTVFJFRVQ9JzY3NyBTVFJFRVQnIFBIT05FPSc4NzY5OTA5MCcgVFlQRT0nQklMTElORycvPgo8L09SREVSPg==&sha512=998150a2b27484b776a1628bfe7505a9cb430f276dfa35b14315c1c8f03381a90490f6608f0dcff789273e05926cd782e1bb941418a9673f43c47595aa7b8b0d

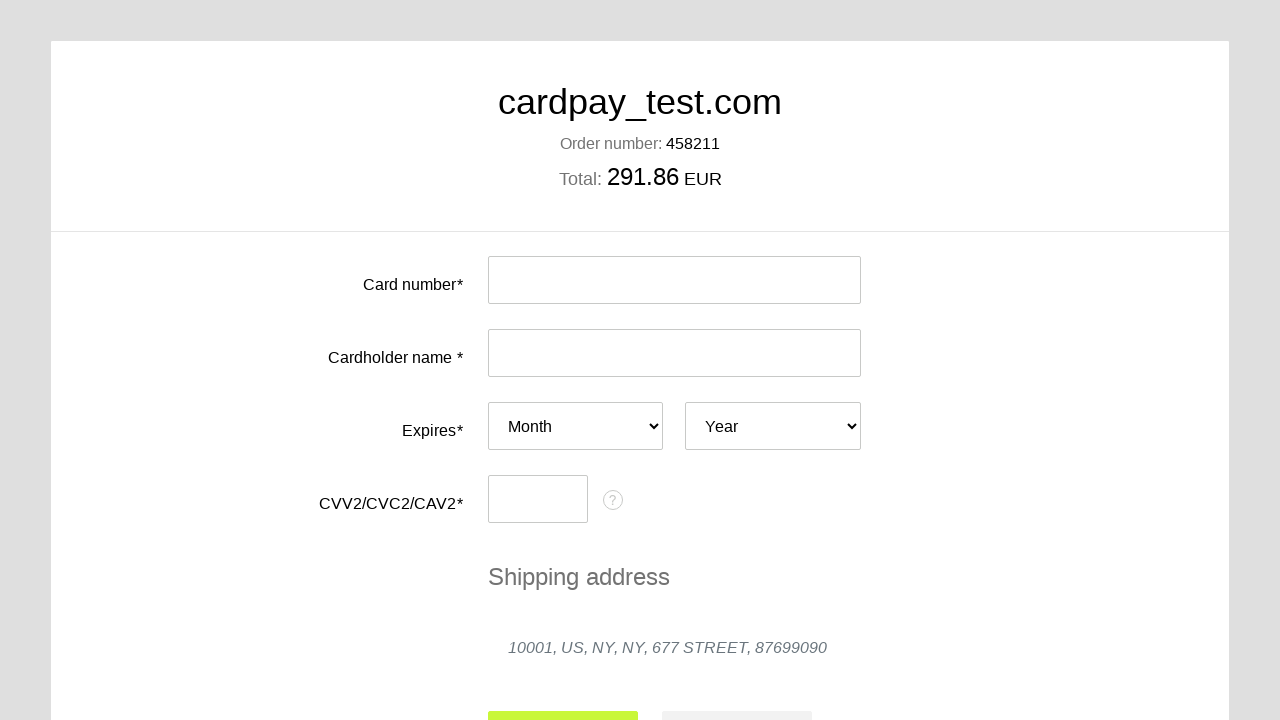

Clicked card number input field at (674, 280) on #input-card-number
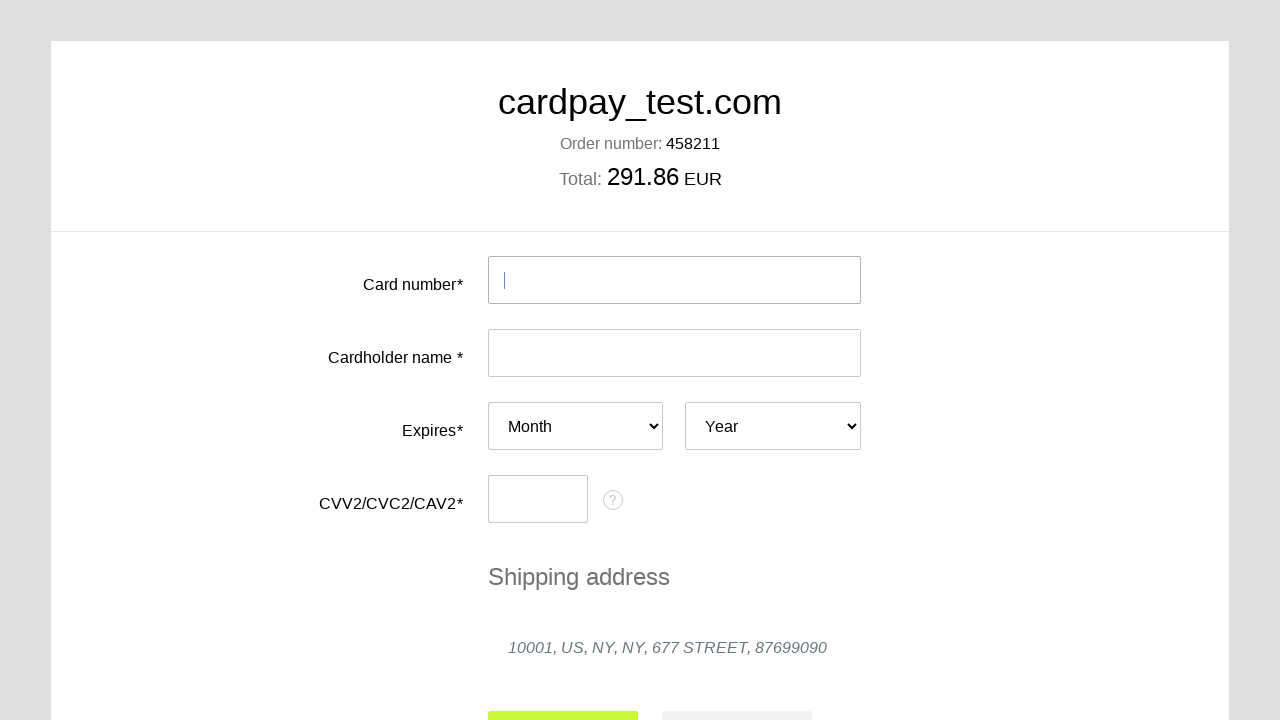

Filled card number field with MasterCard that will be declined (5555 5555 5555 4477) on #input-card-number
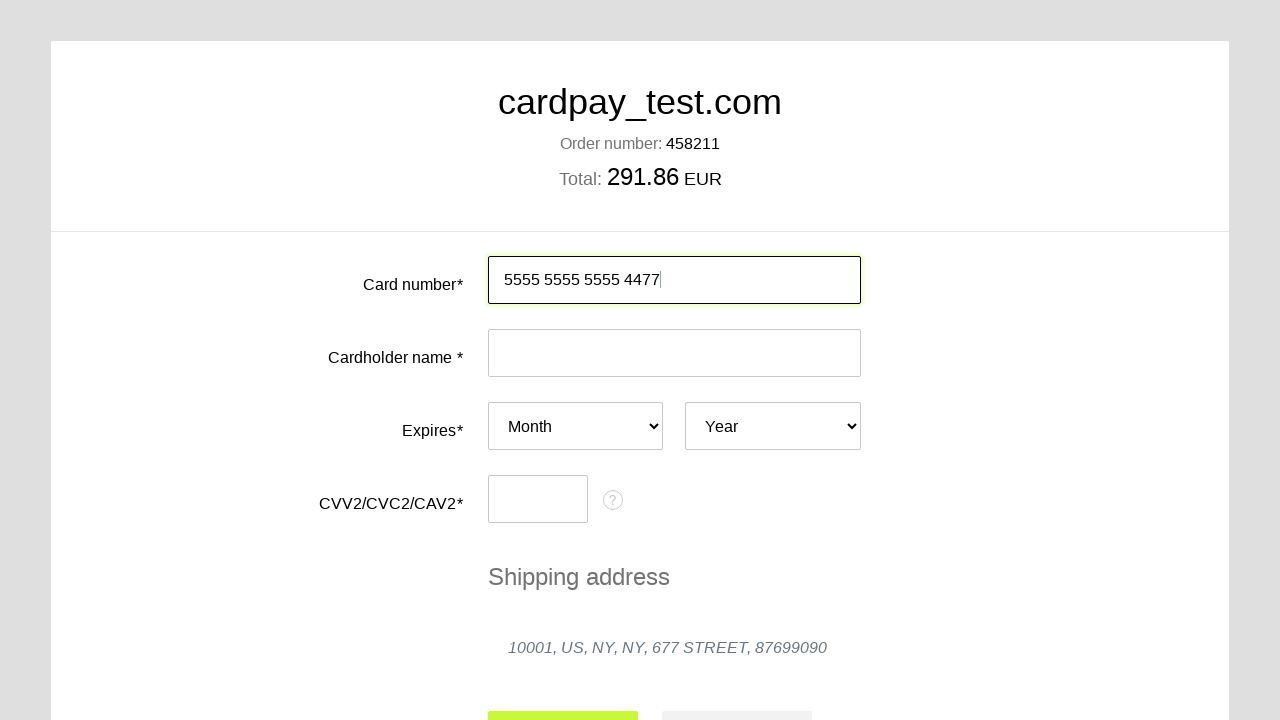

Clicked card holder name input field at (674, 353) on #input-card-holder
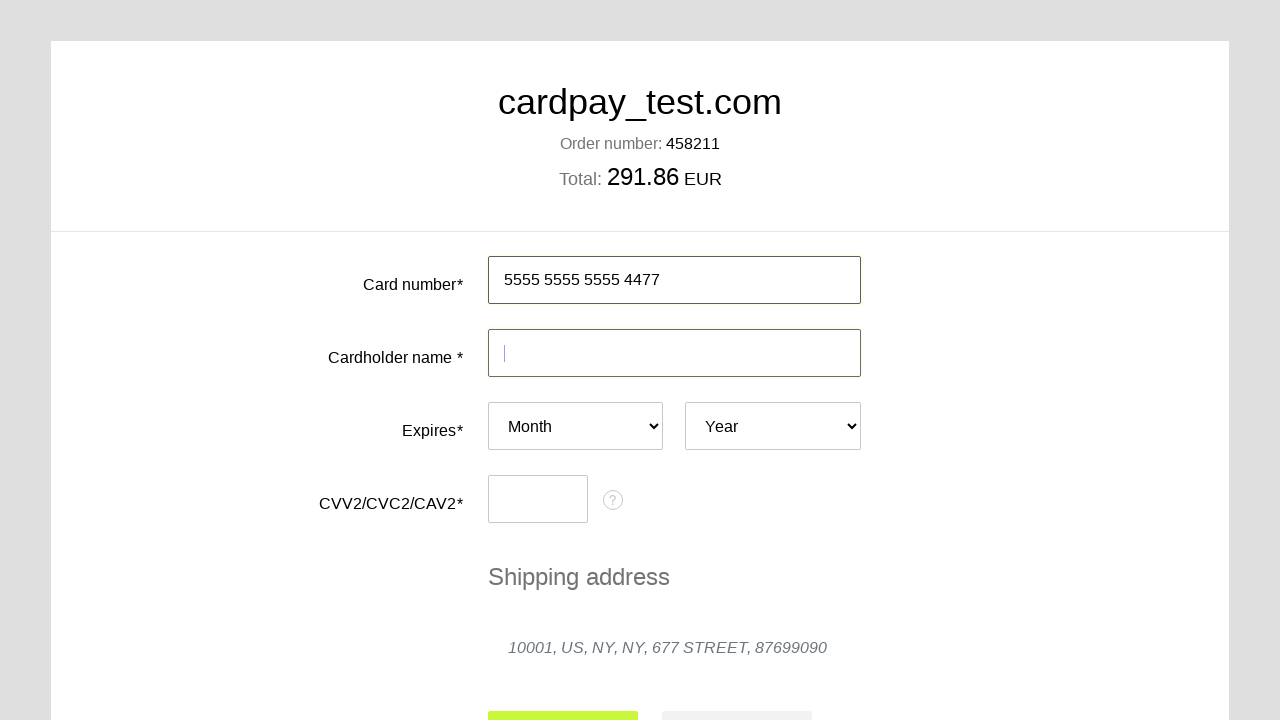

Filled card holder name with 'JACK DALOS' on #input-card-holder
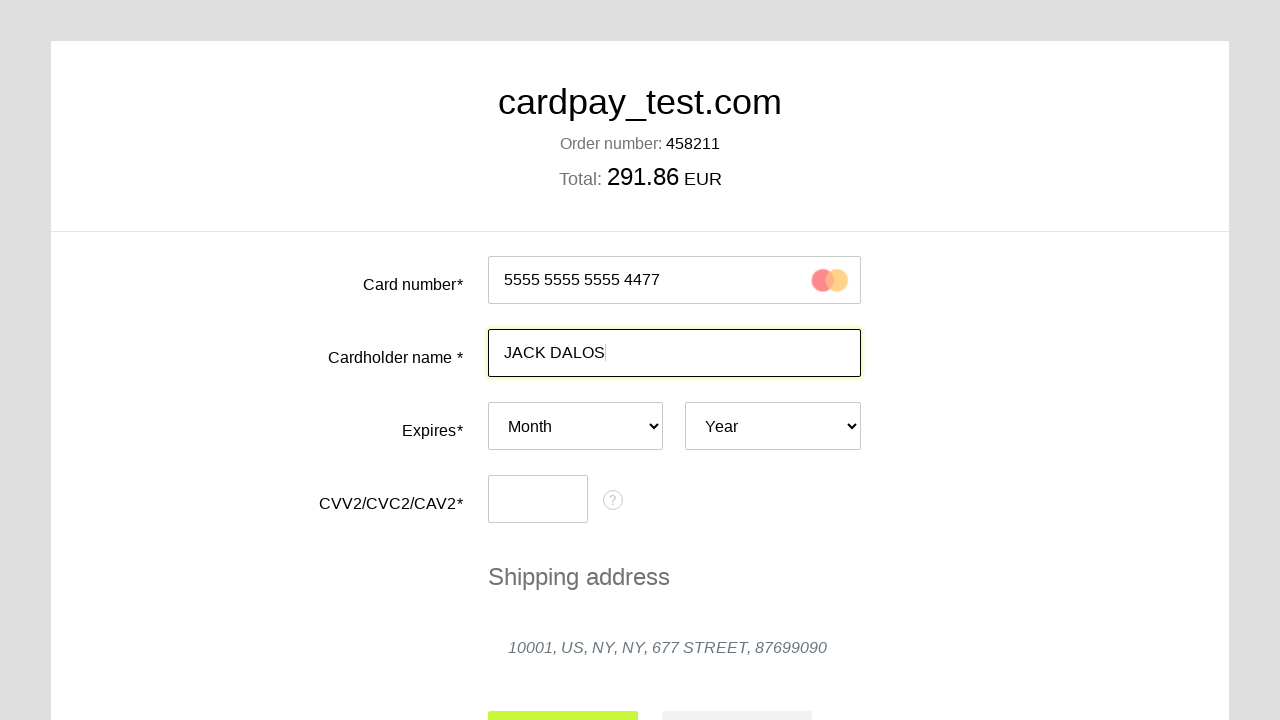

Clicked expiry month dropdown at (576, 426) on #card-expires-month
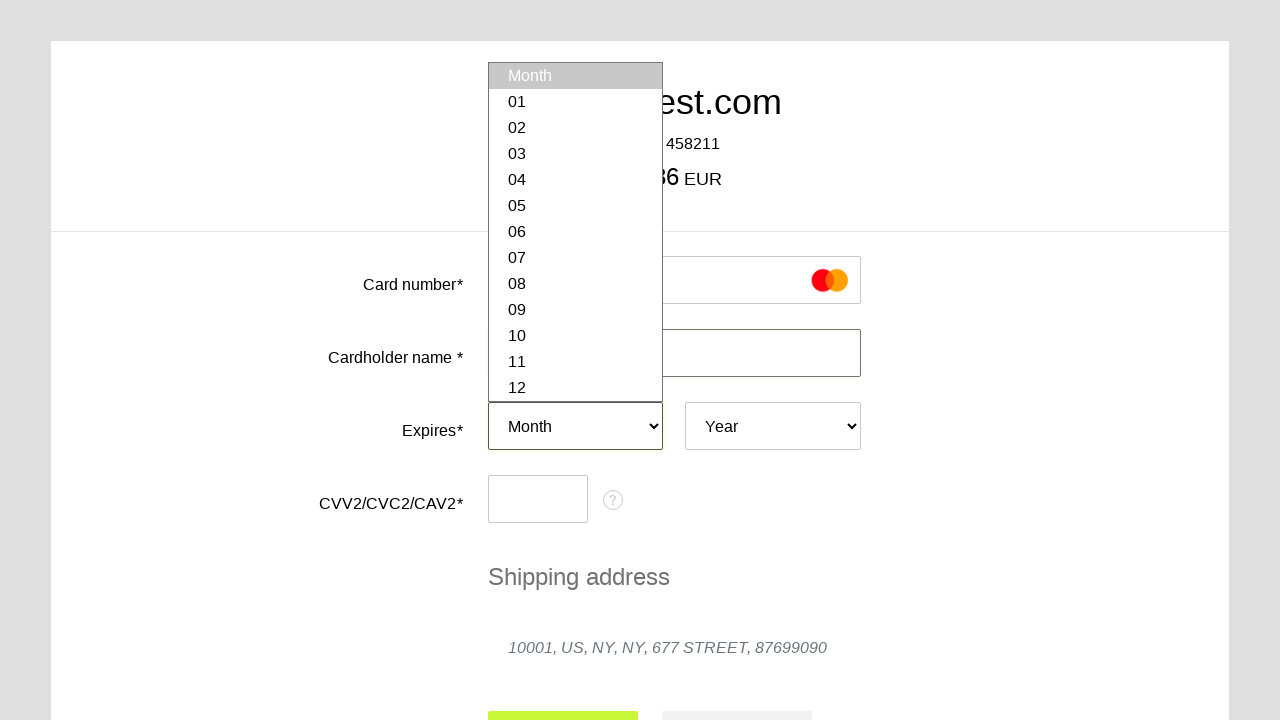

Selected expiry month '06' on #card-expires-month
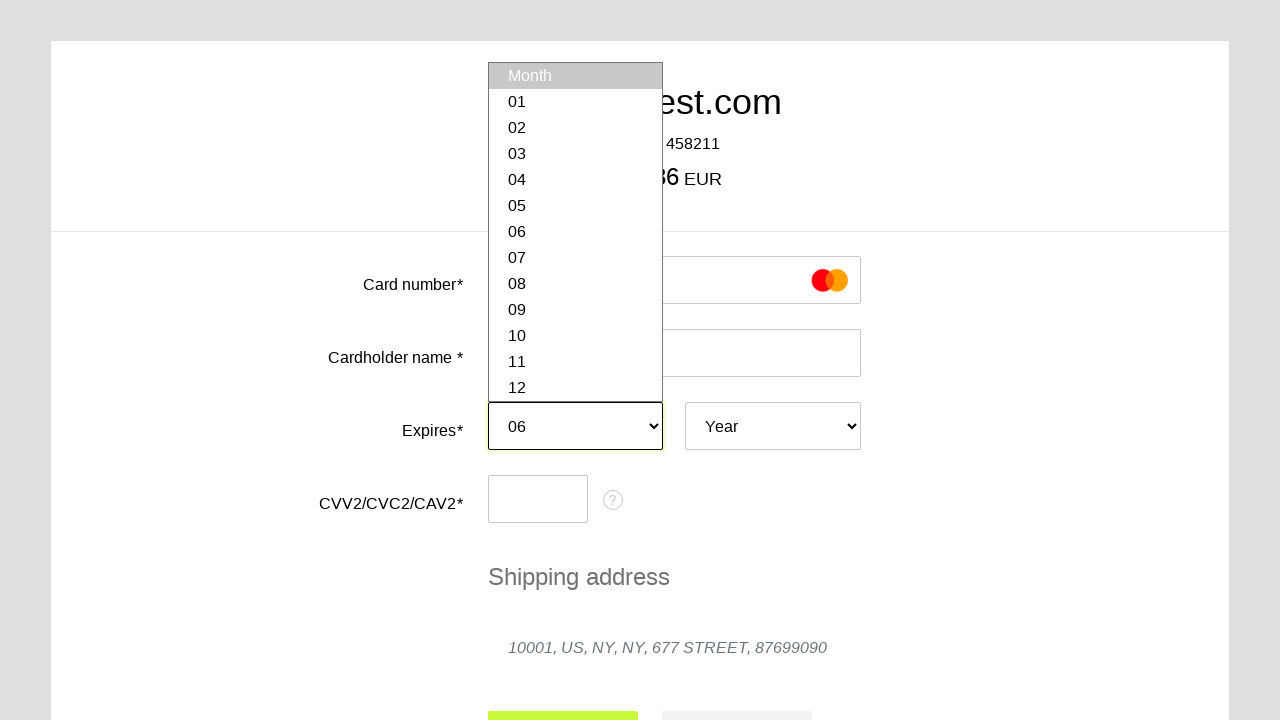

Clicked expiry year dropdown at (773, 426) on #card-expires-year
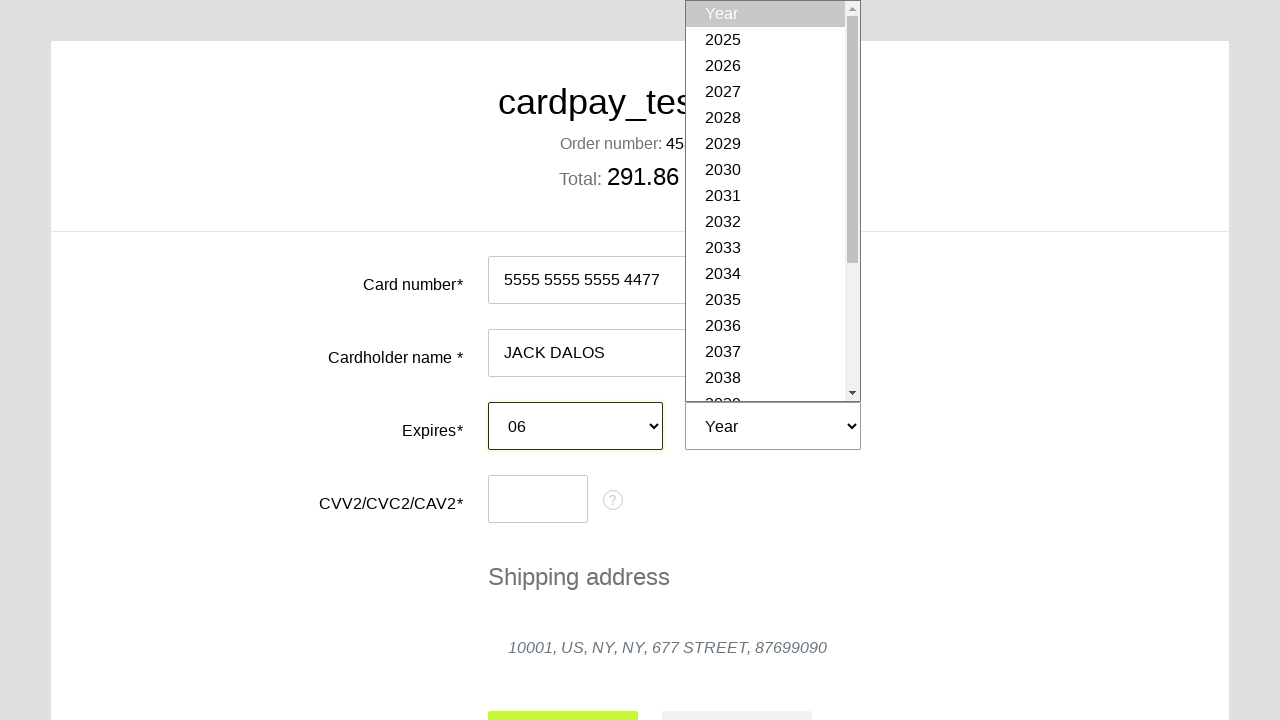

Selected expiry year '2026' on #card-expires-year
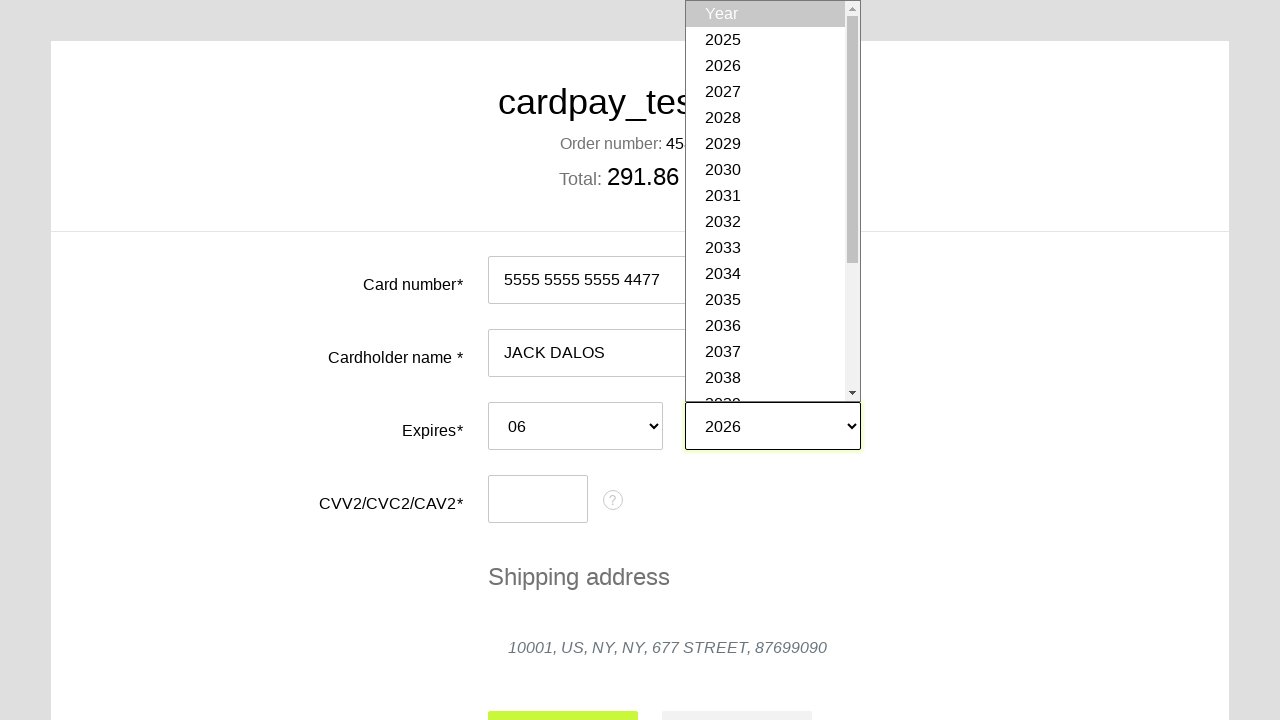

Clicked CVC code input field at (538, 499) on #input-card-cvc
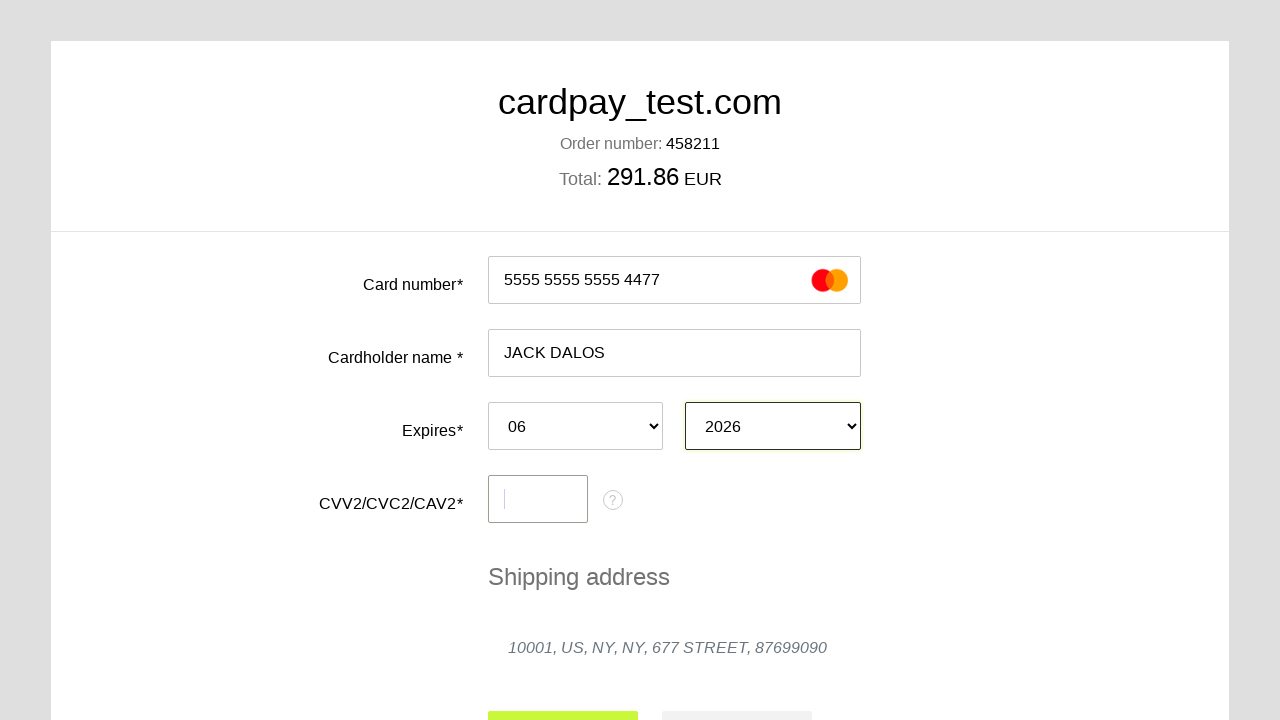

Filled CVC code with '659' on #input-card-cvc
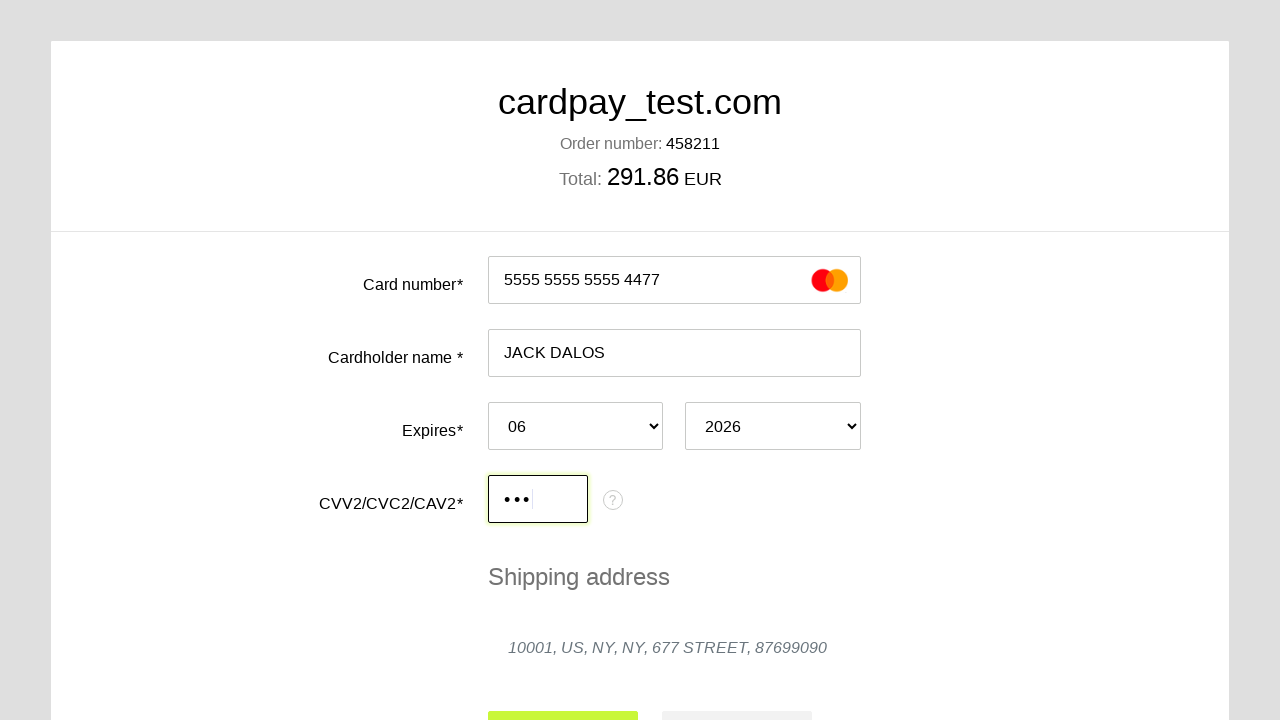

Clicked submit button to process payment at (563, 696) on #action-submit
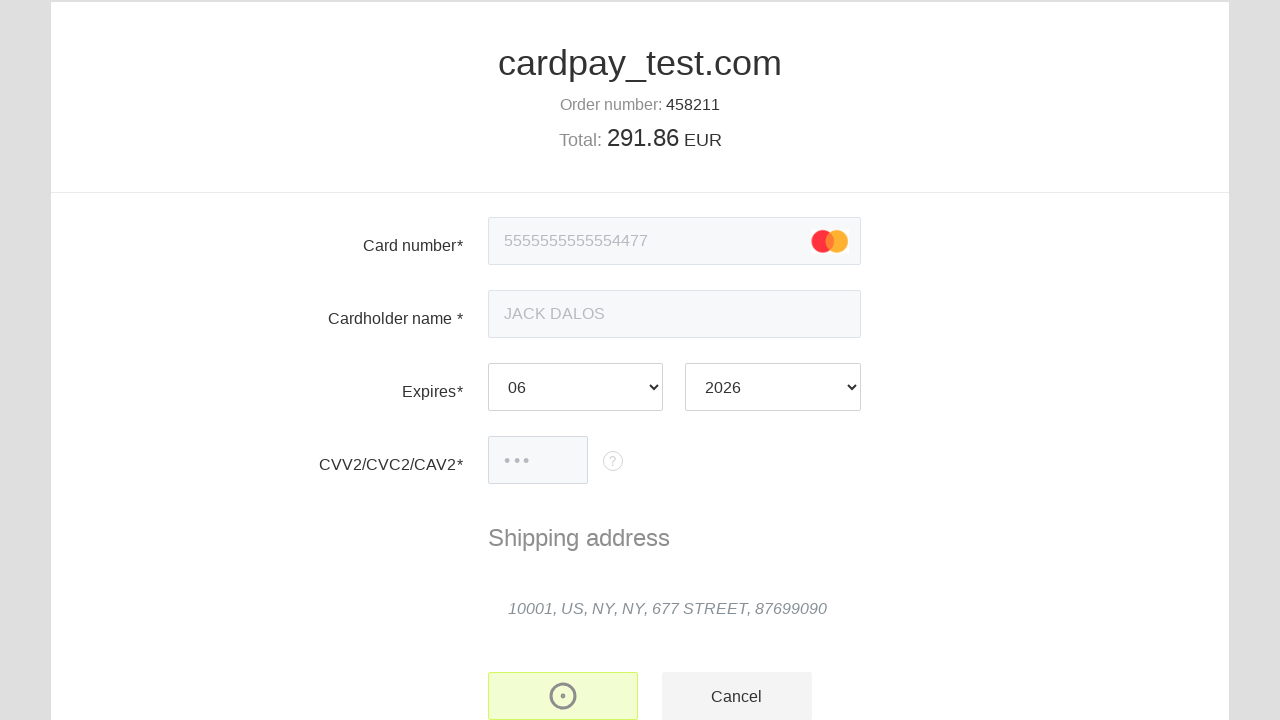

Payment decline message appeared - card was rejected by issuing bank
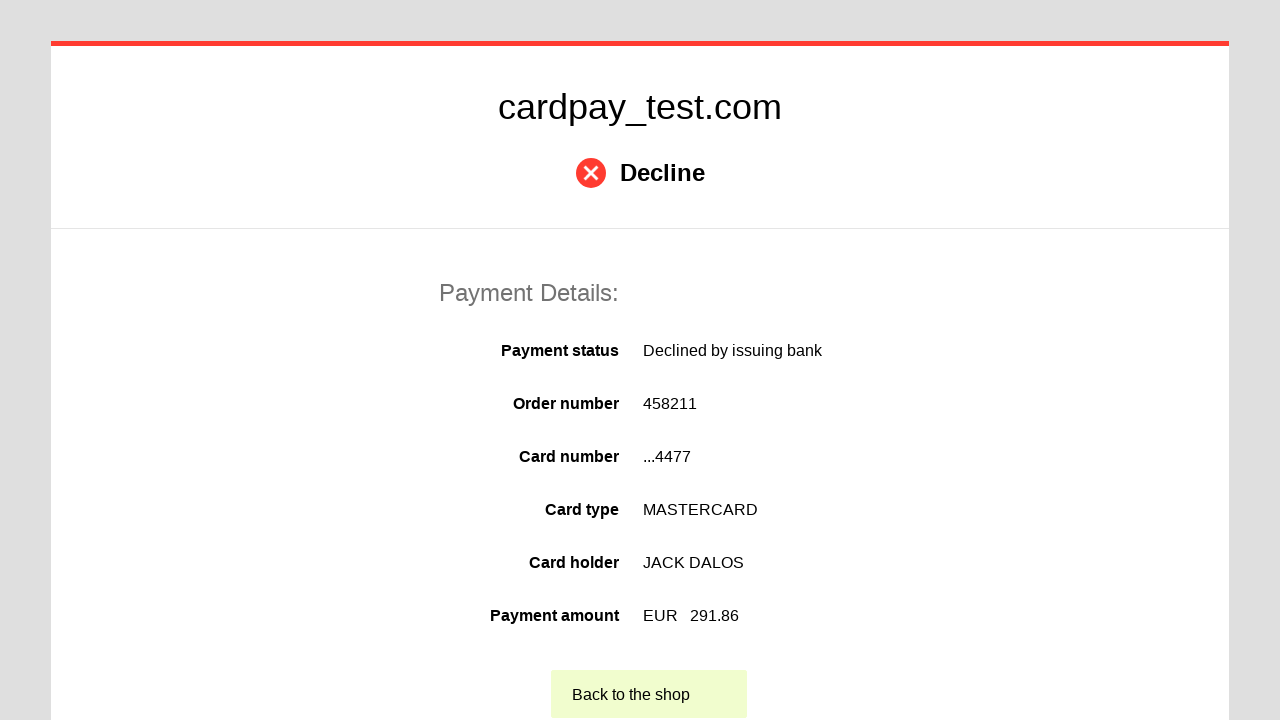

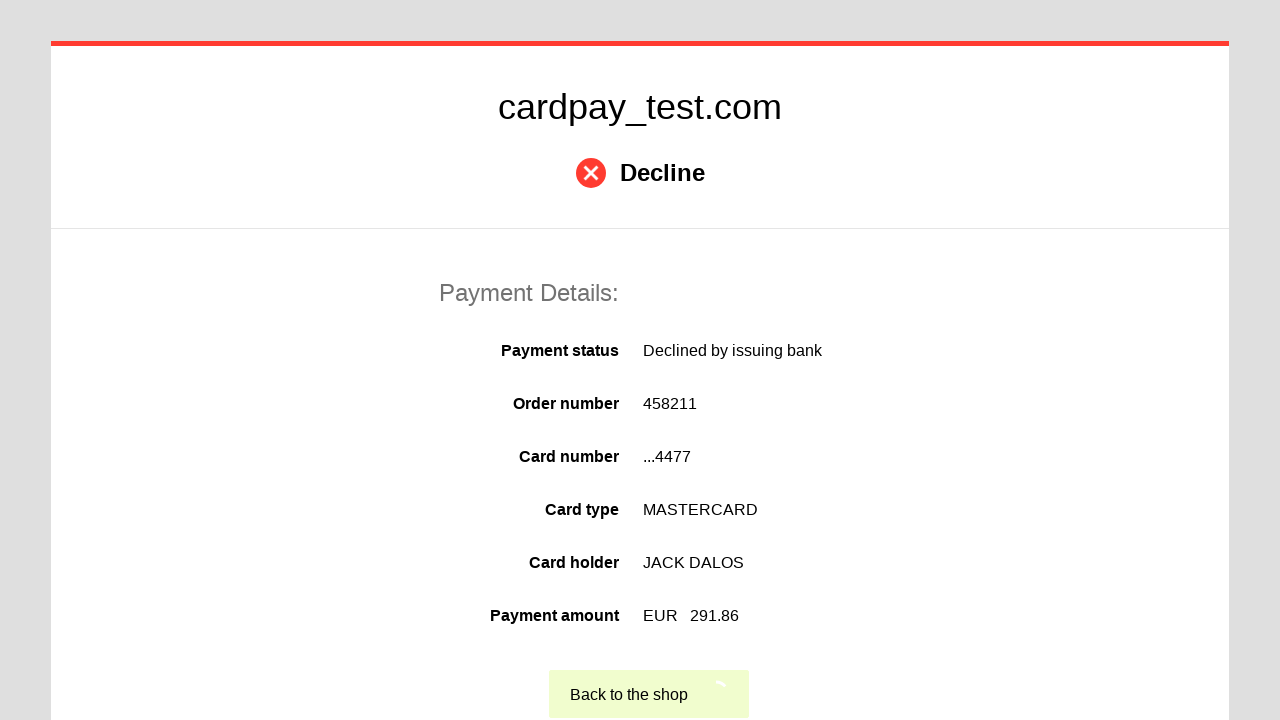